Tests calculator subtraction by entering 3.5 - 1.2 and verifying the result is 2.3

Starting URL: https://calculatorhtml.onrender.com/

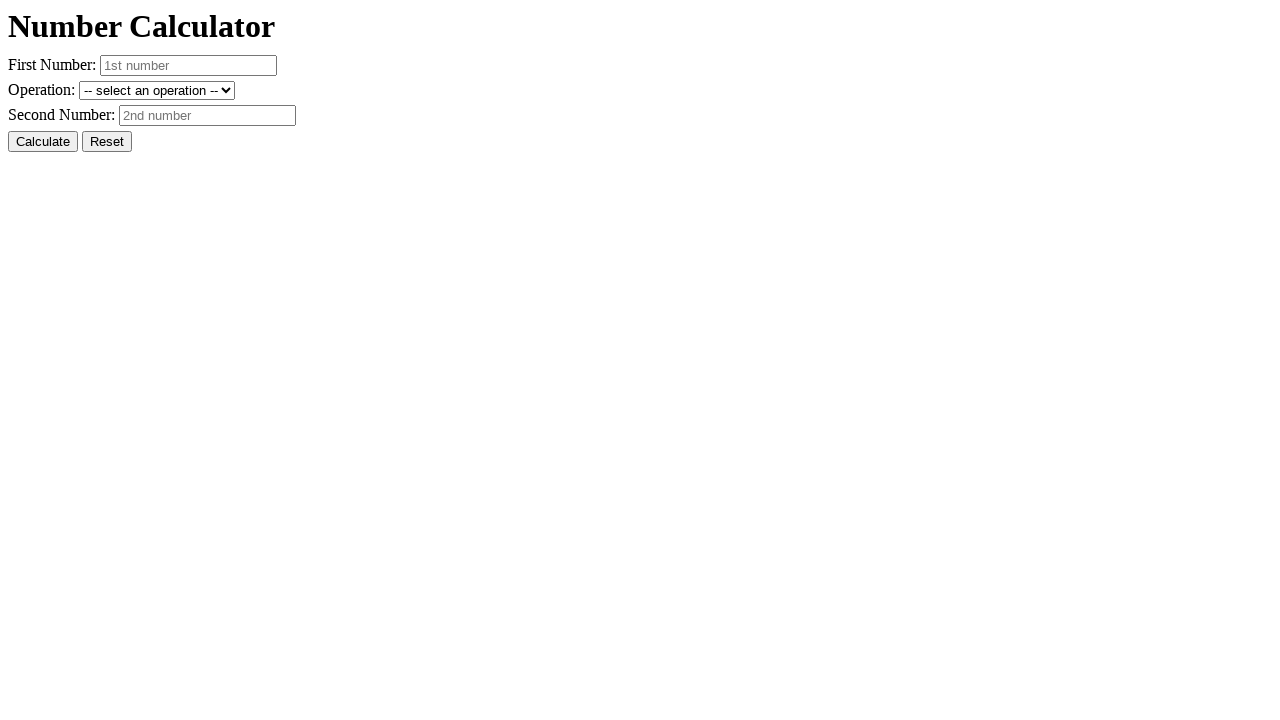

Clicked Reset button to clear any previous values at (107, 142) on #resetButton
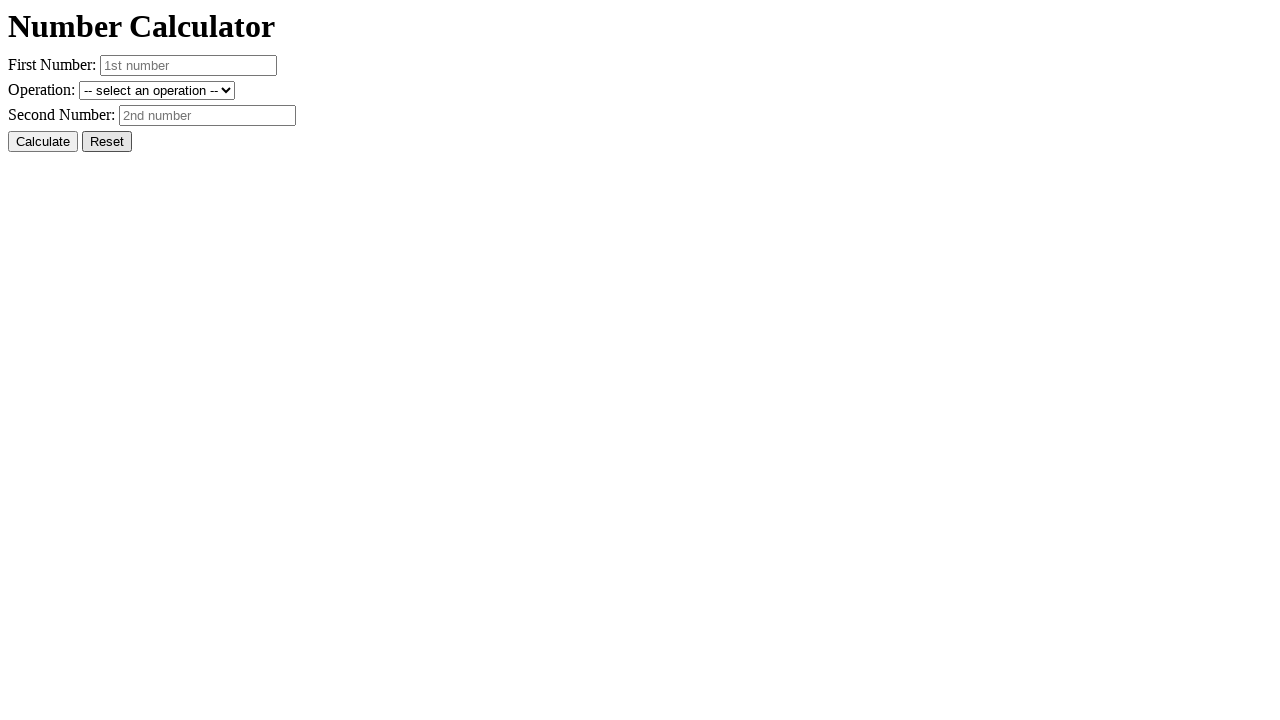

Entered first number 3.5 on #number1
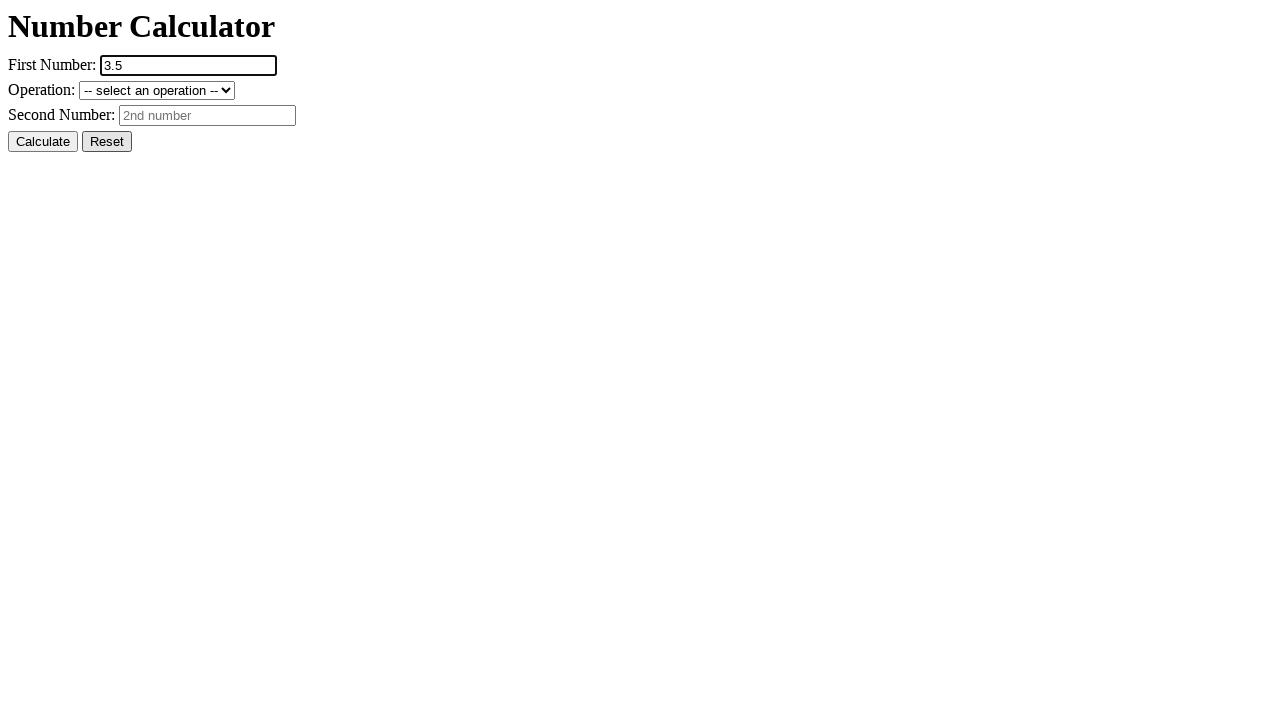

Entered second number 1.2 on #number2
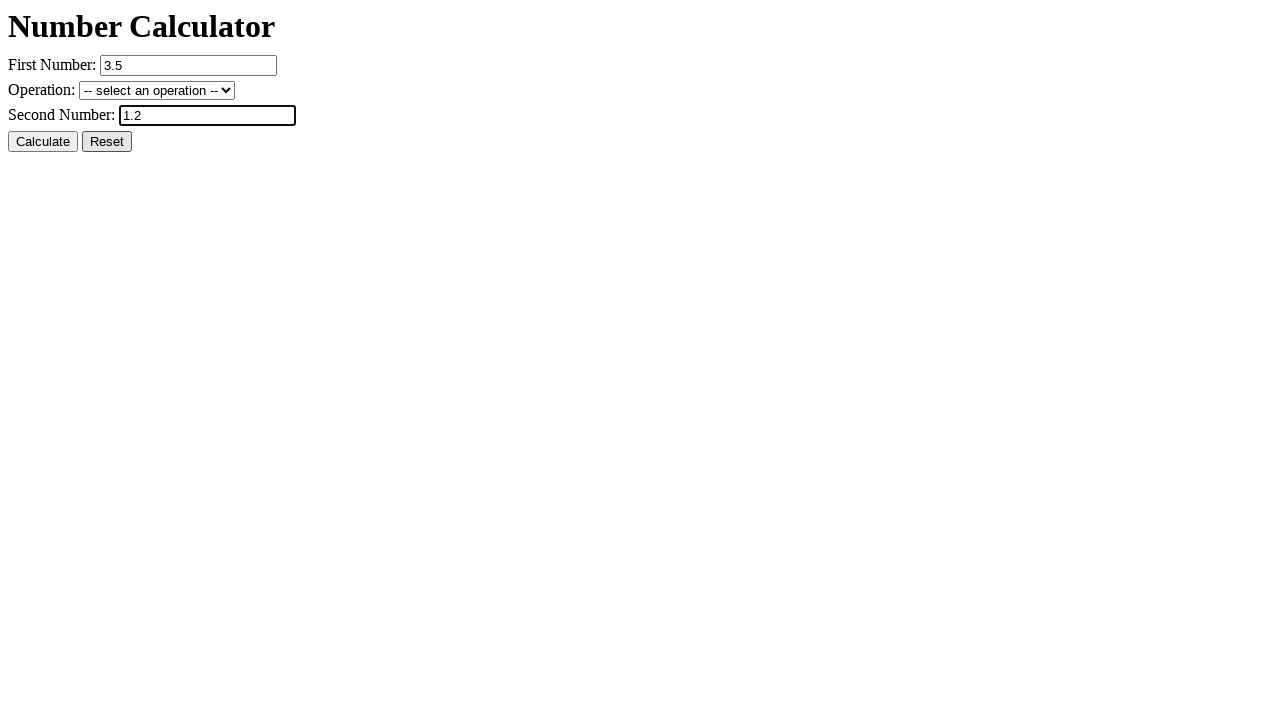

Selected subtraction operation on #operation
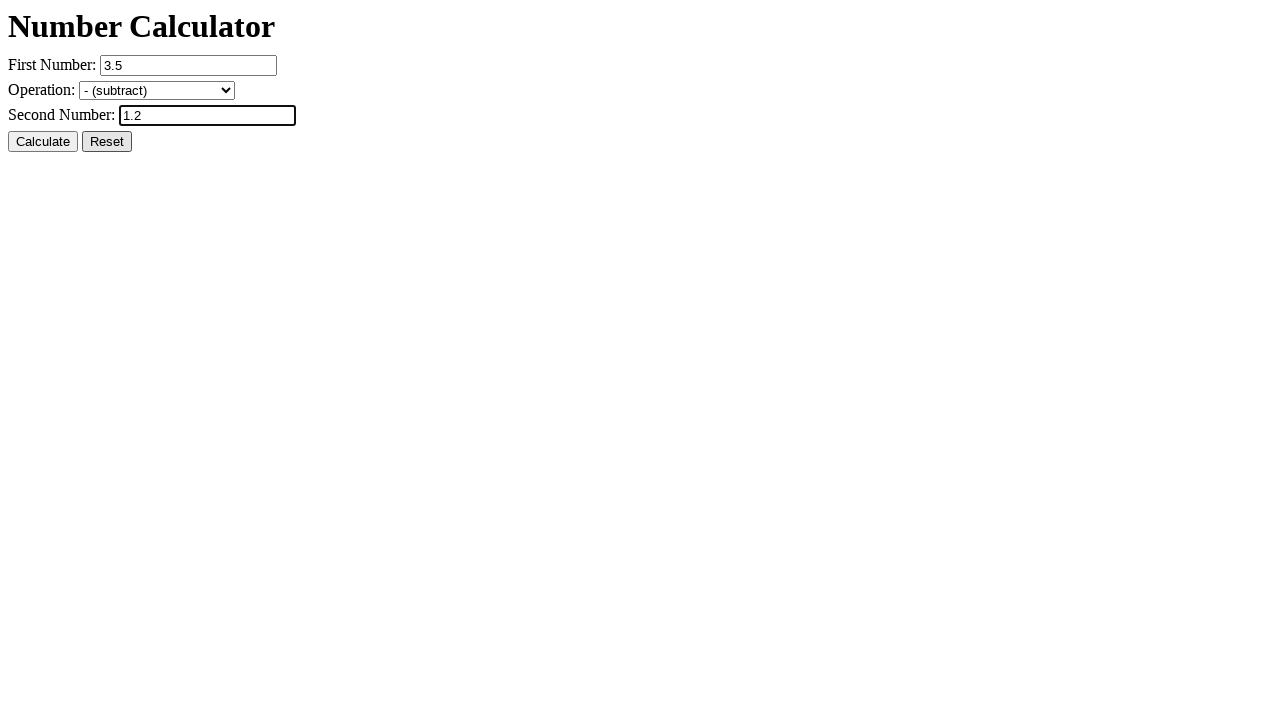

Clicked Calculate button at (43, 142) on #calcButton
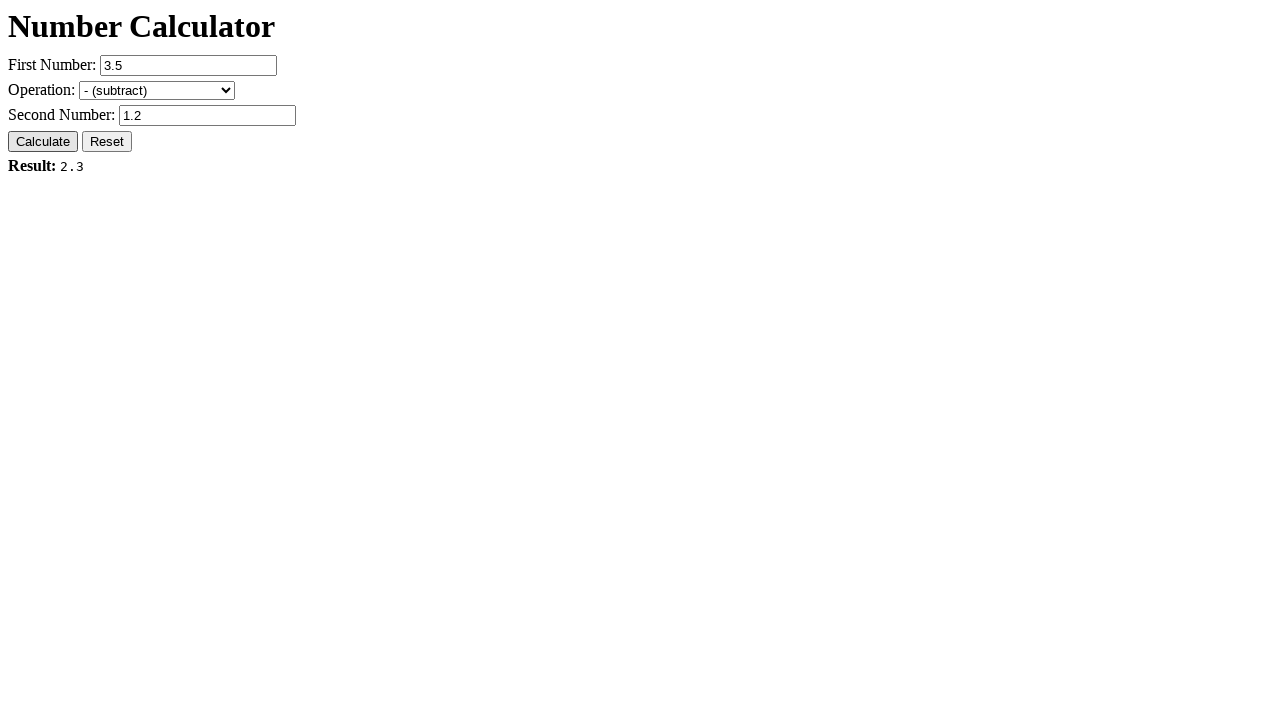

Result field appeared
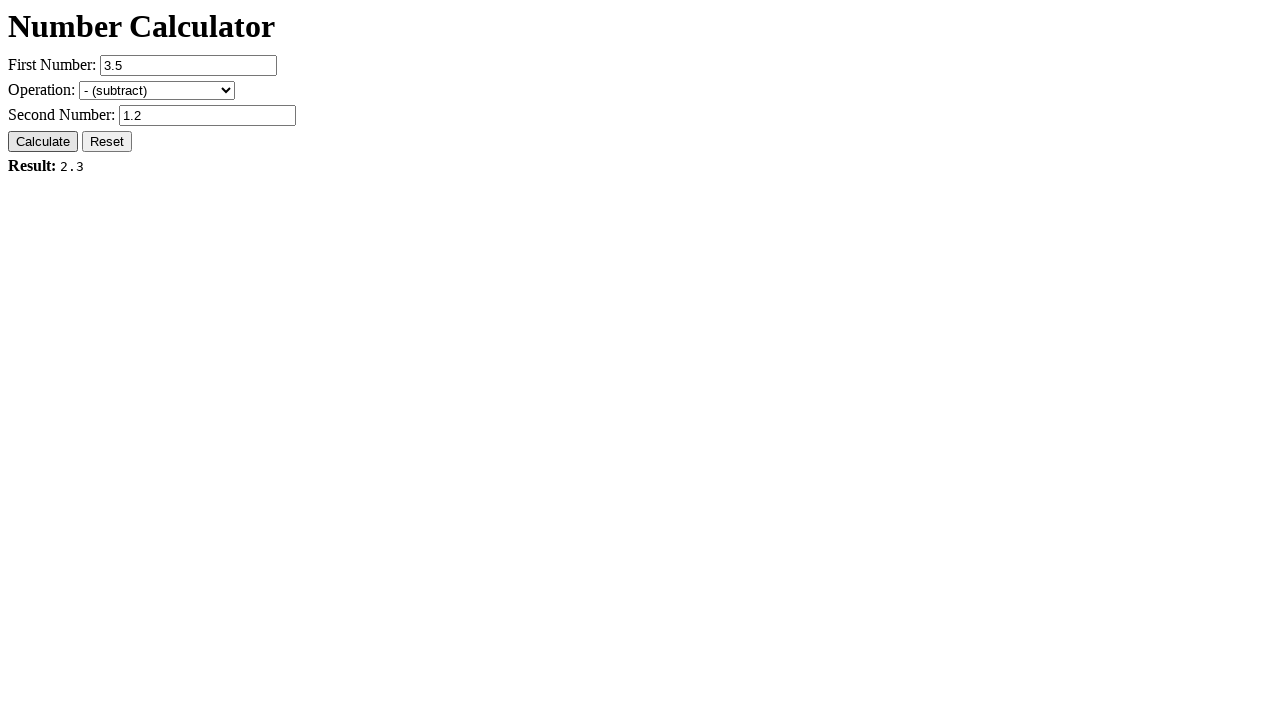

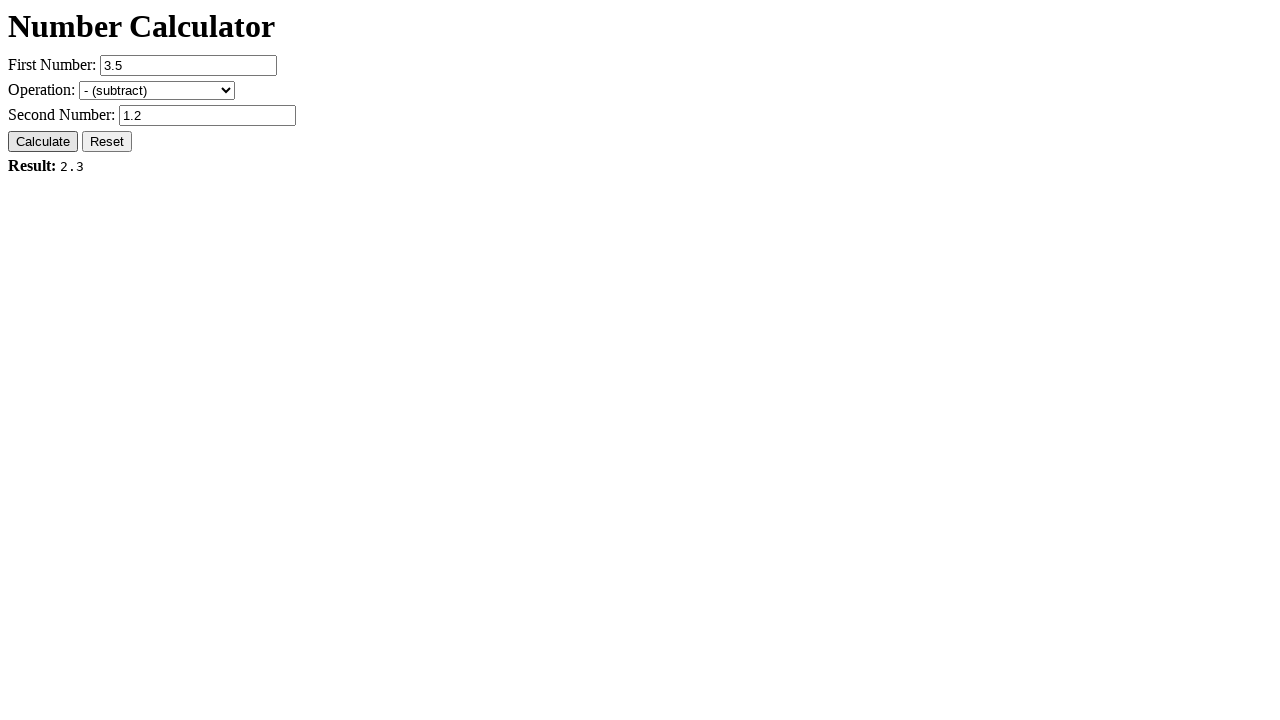